Tests keyboard input by sending the TAB key using keyboard actions without first selecting an element, then verifying the result text displays the correct key pressed.

Starting URL: http://the-internet.herokuapp.com/key_presses

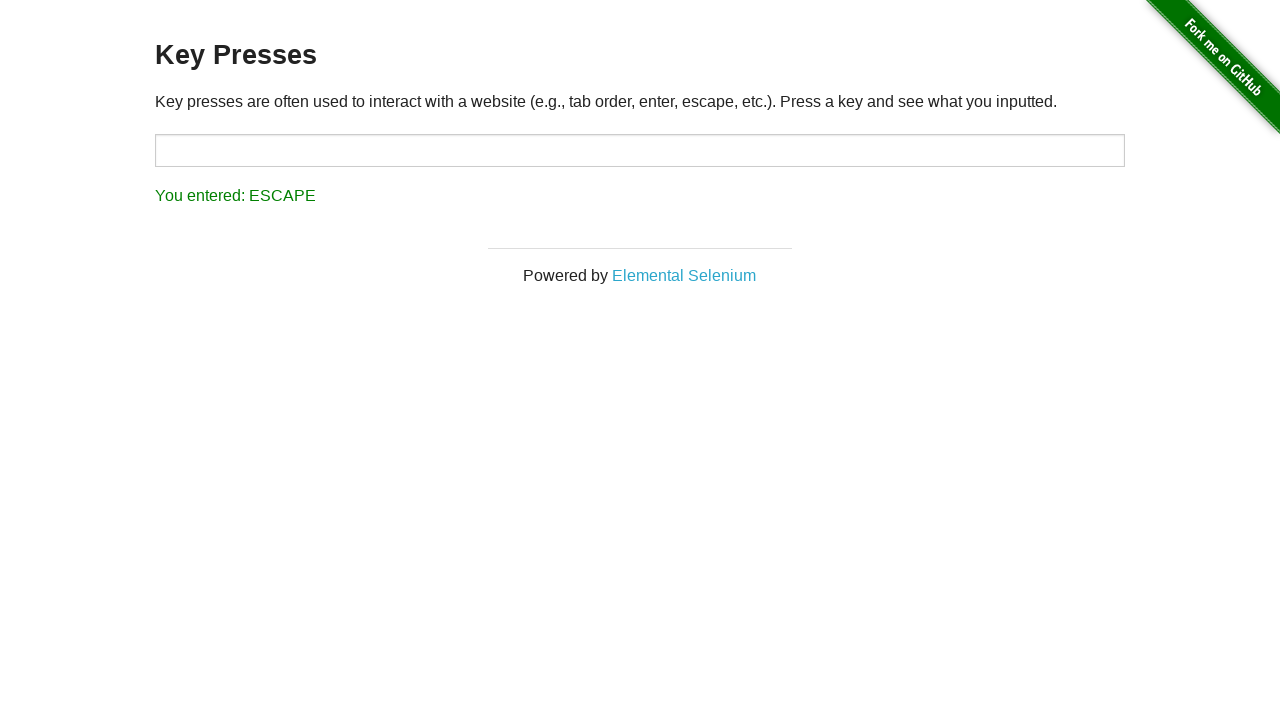

Pressed TAB key without selecting an element first
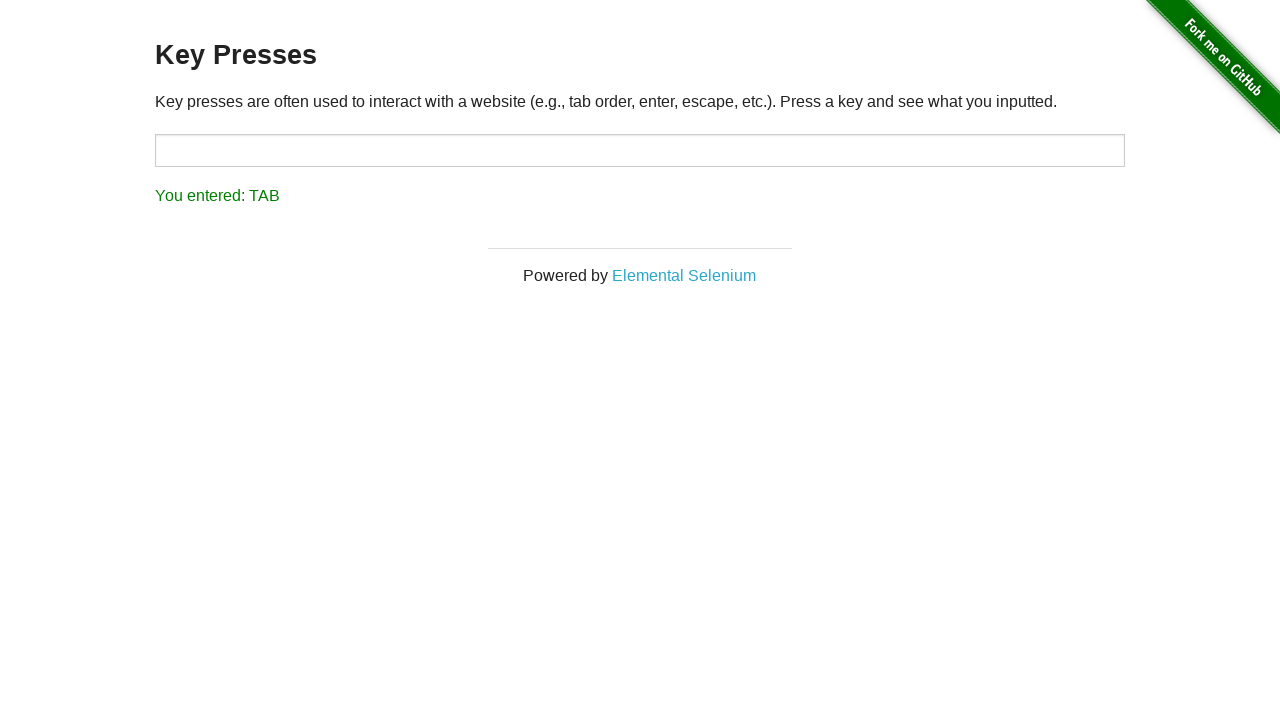

Result element loaded
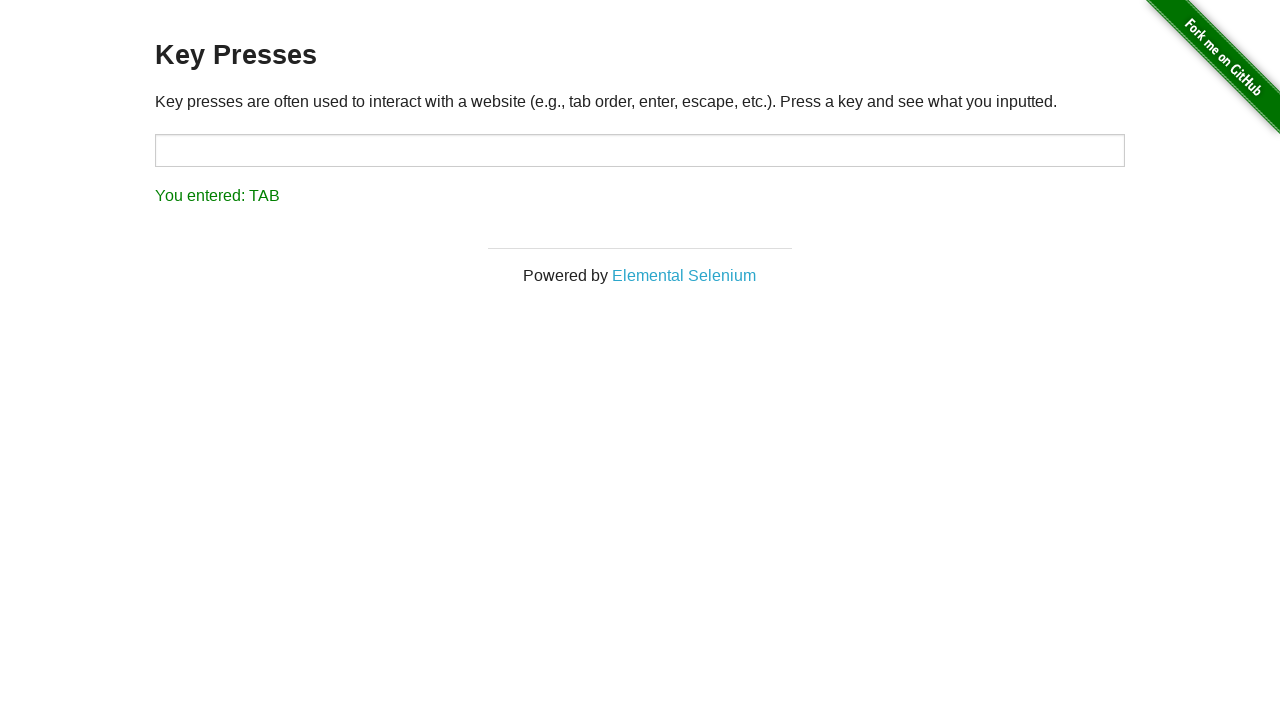

Retrieved result text content
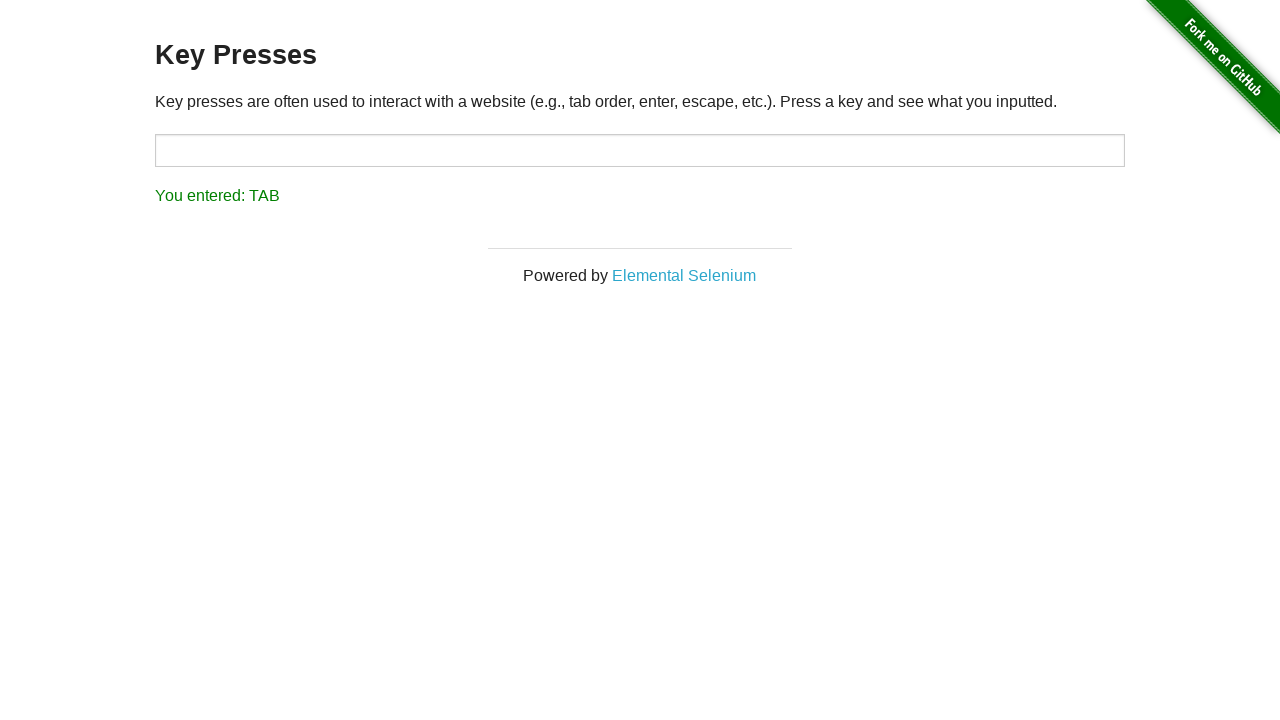

Verified that result text correctly displays 'You entered: TAB'
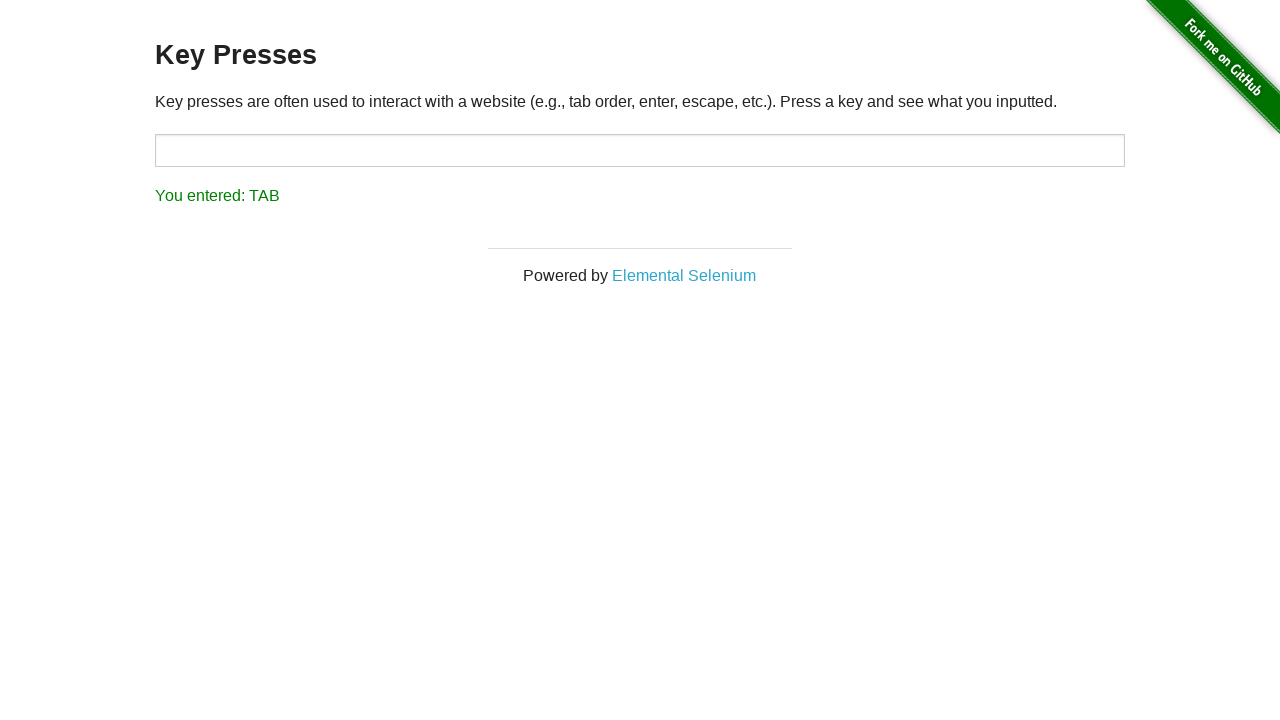

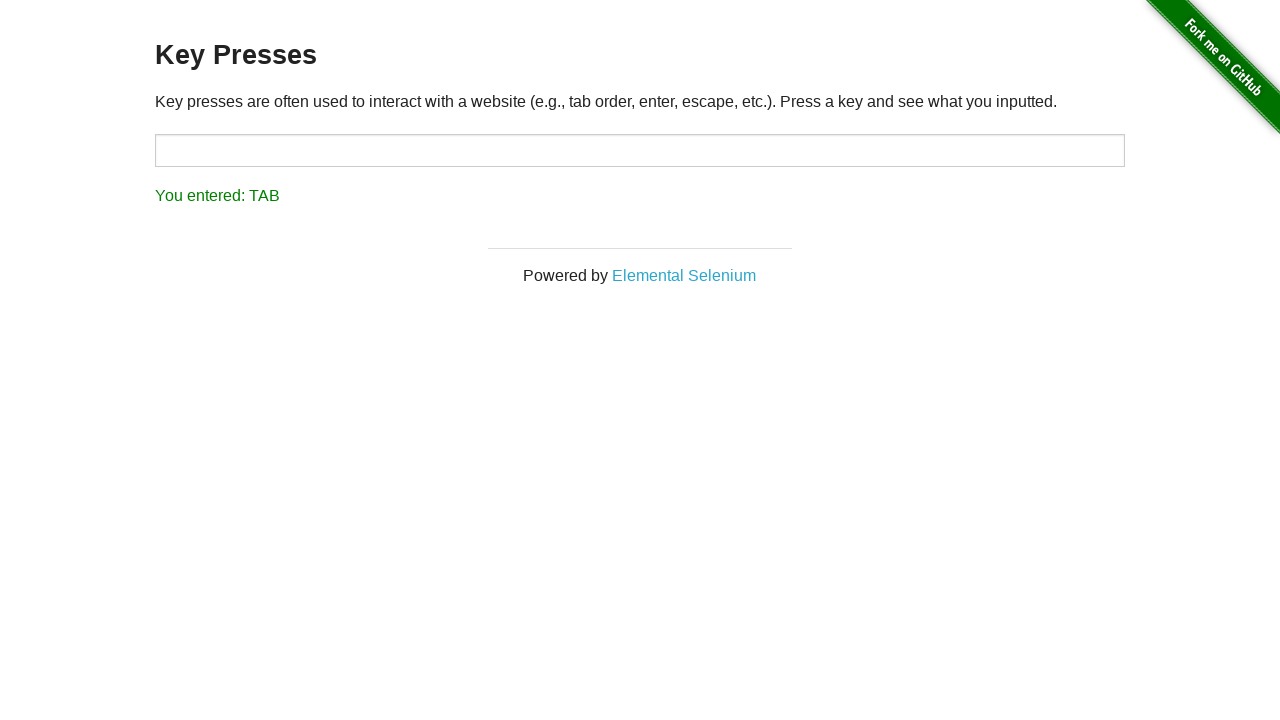